Navigates to the actiTime website and verifies that links are present on the page.

Starting URL: https://www.actitime.com/

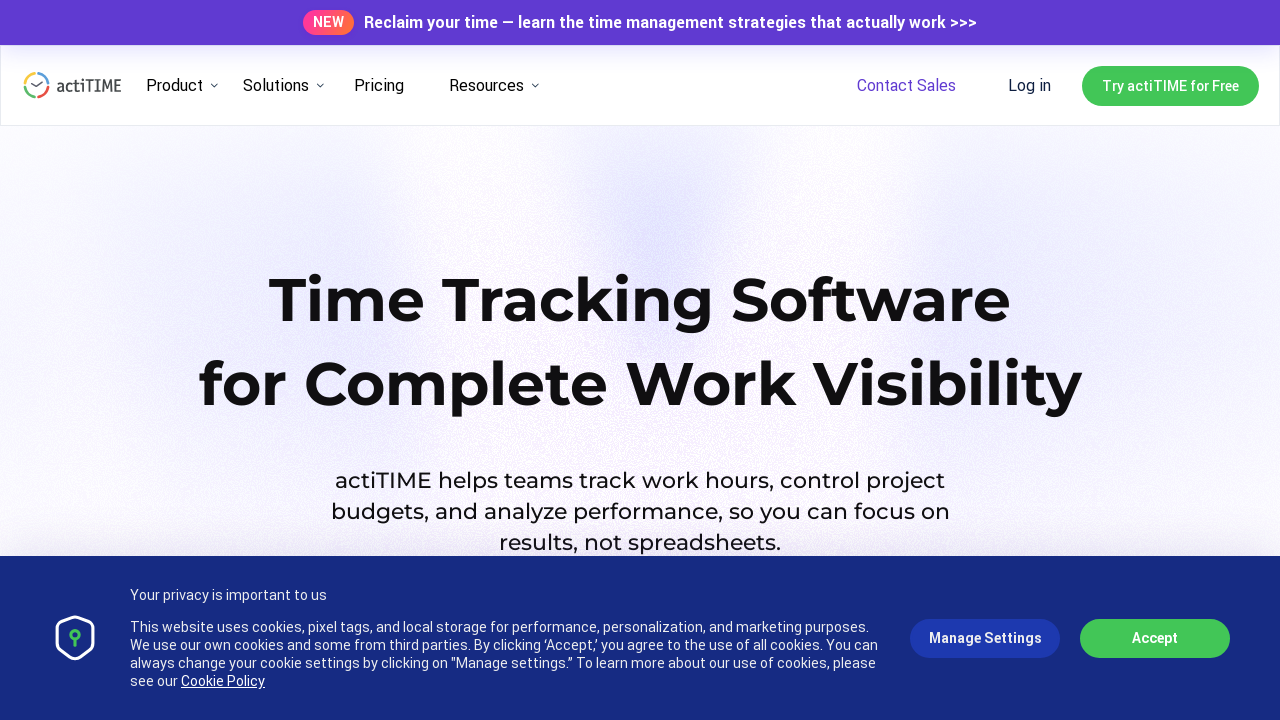

Navigated to actiTime website (https://www.actitime.com/)
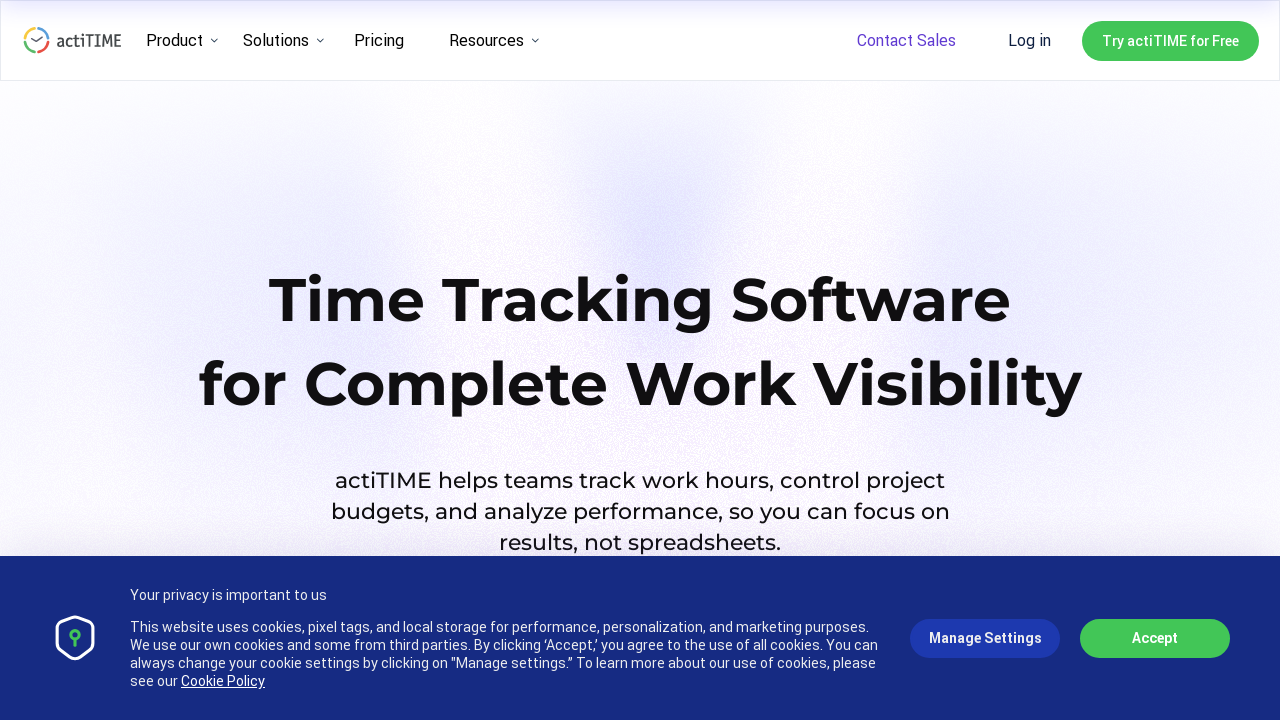

Waited for links to load on the page
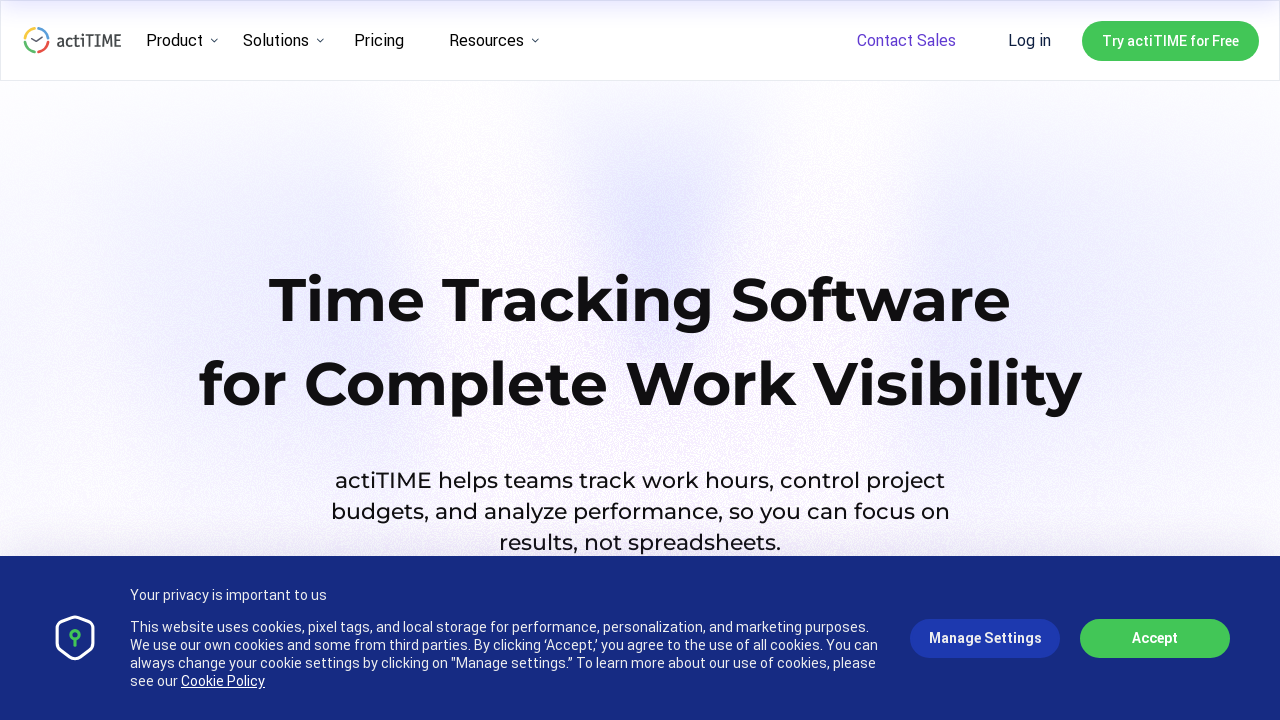

Located all anchor elements on the page
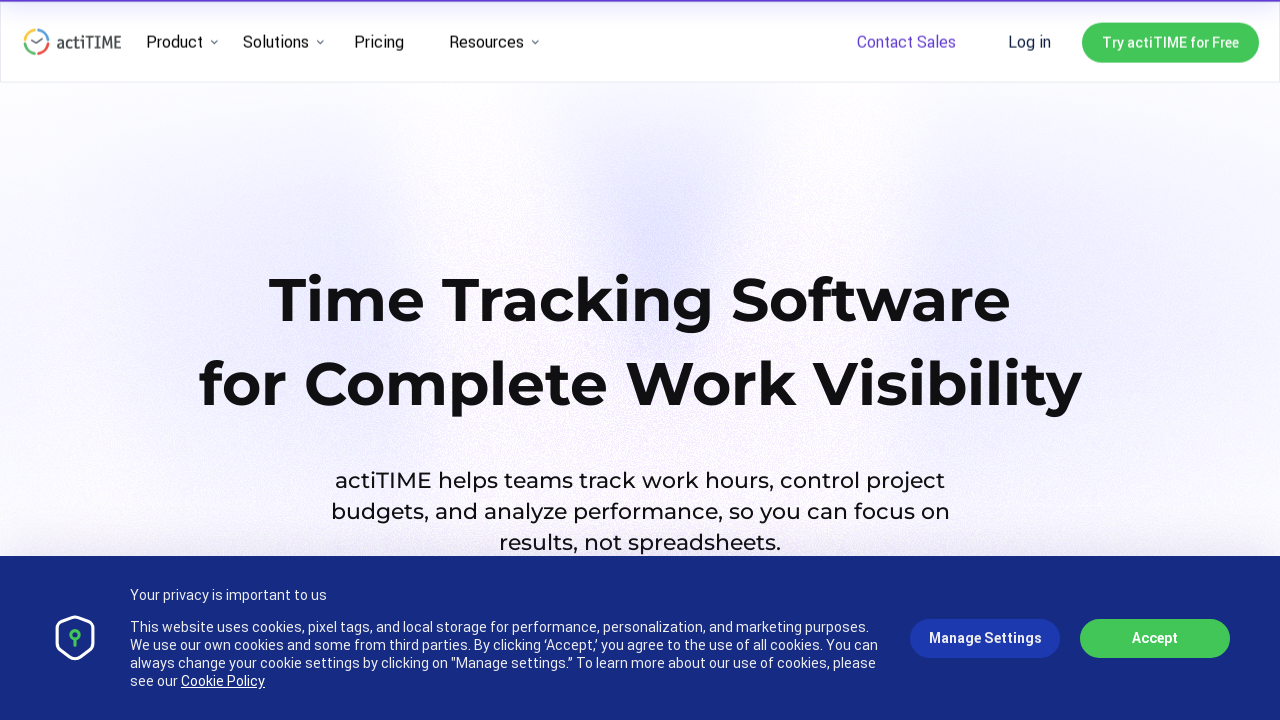

Verified that links are present on the page (found 482 links)
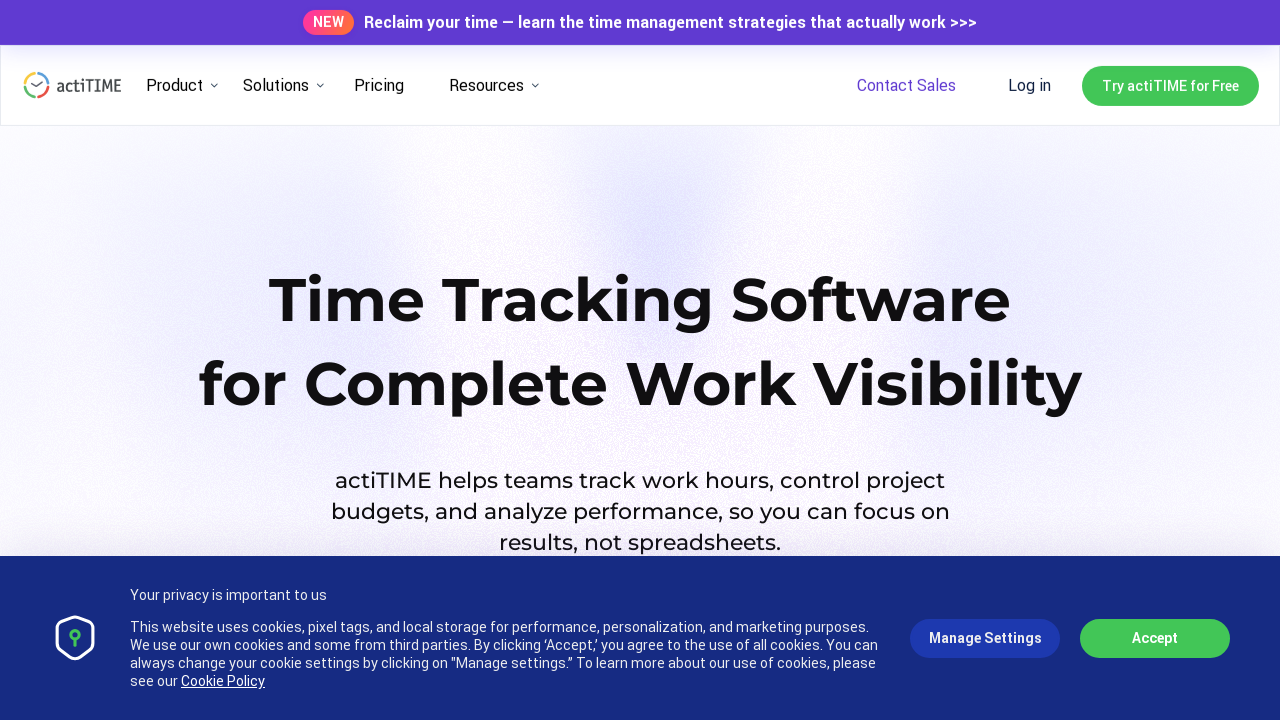

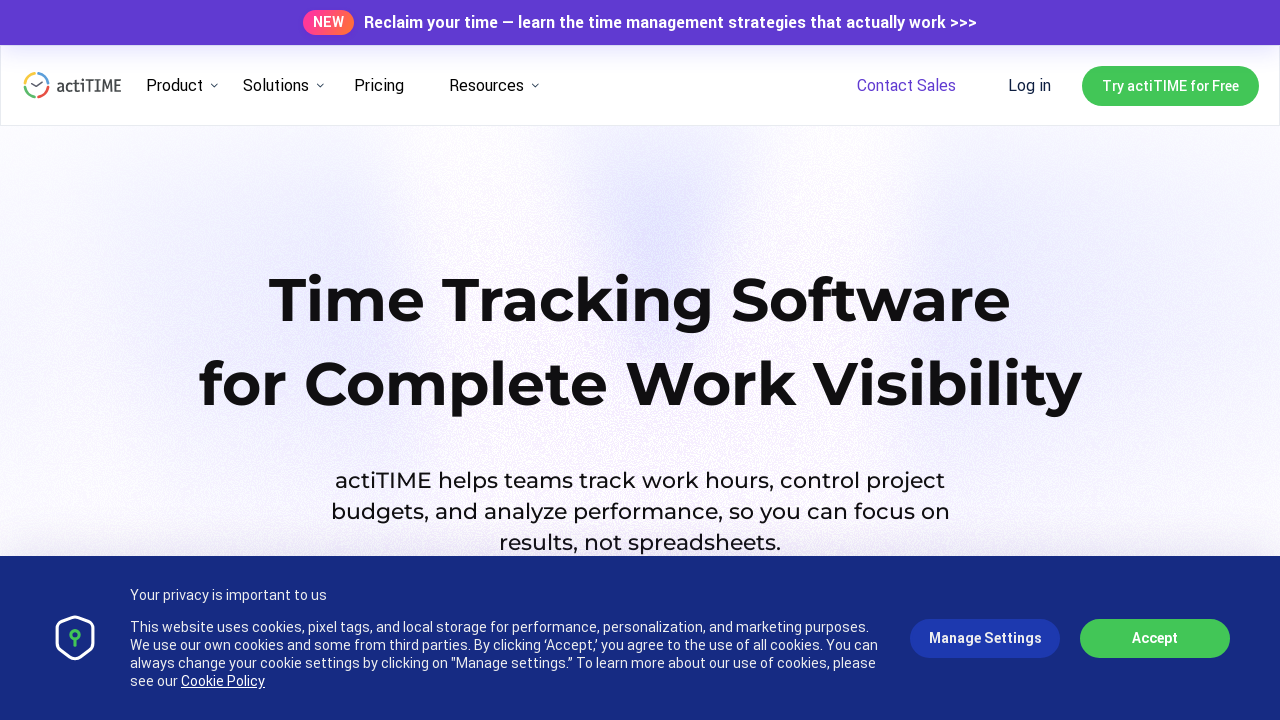